Tests selecting a book from the book store page and verifying the book details page loads correctly with the book title visible

Starting URL: https://demoqa.com/books

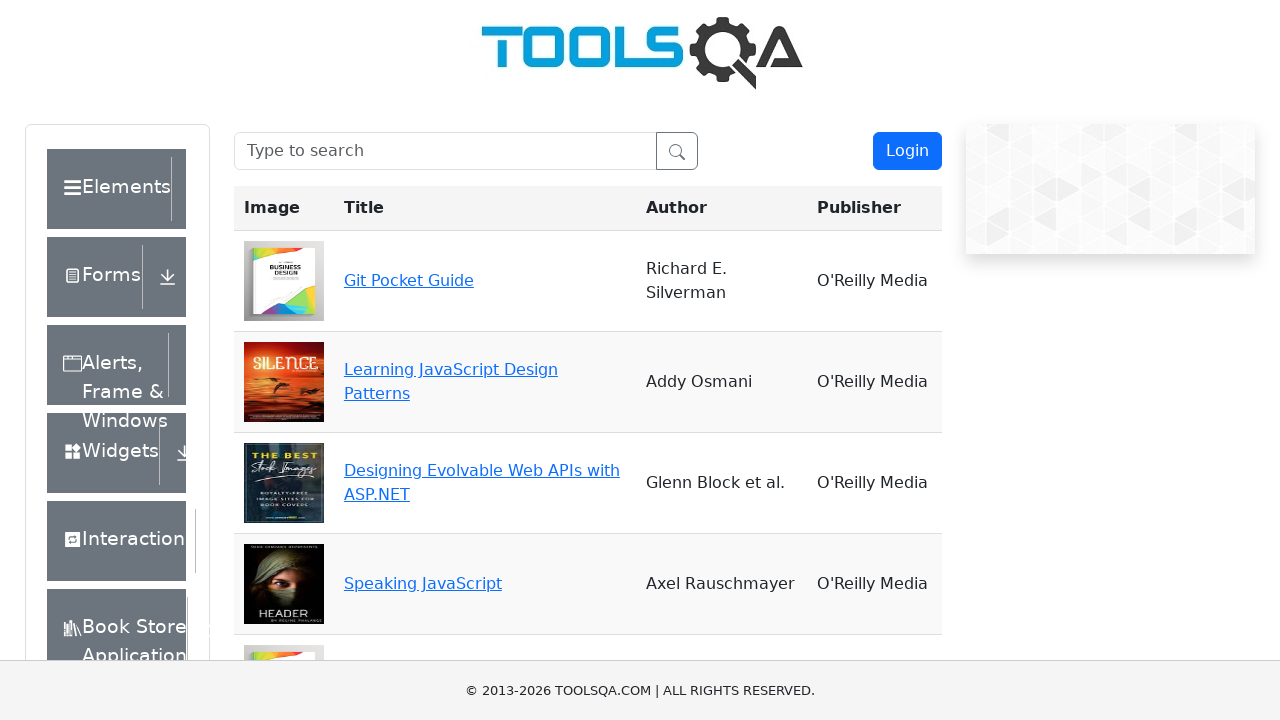

Located book link for 'Git Pocket Guide' on the book store page
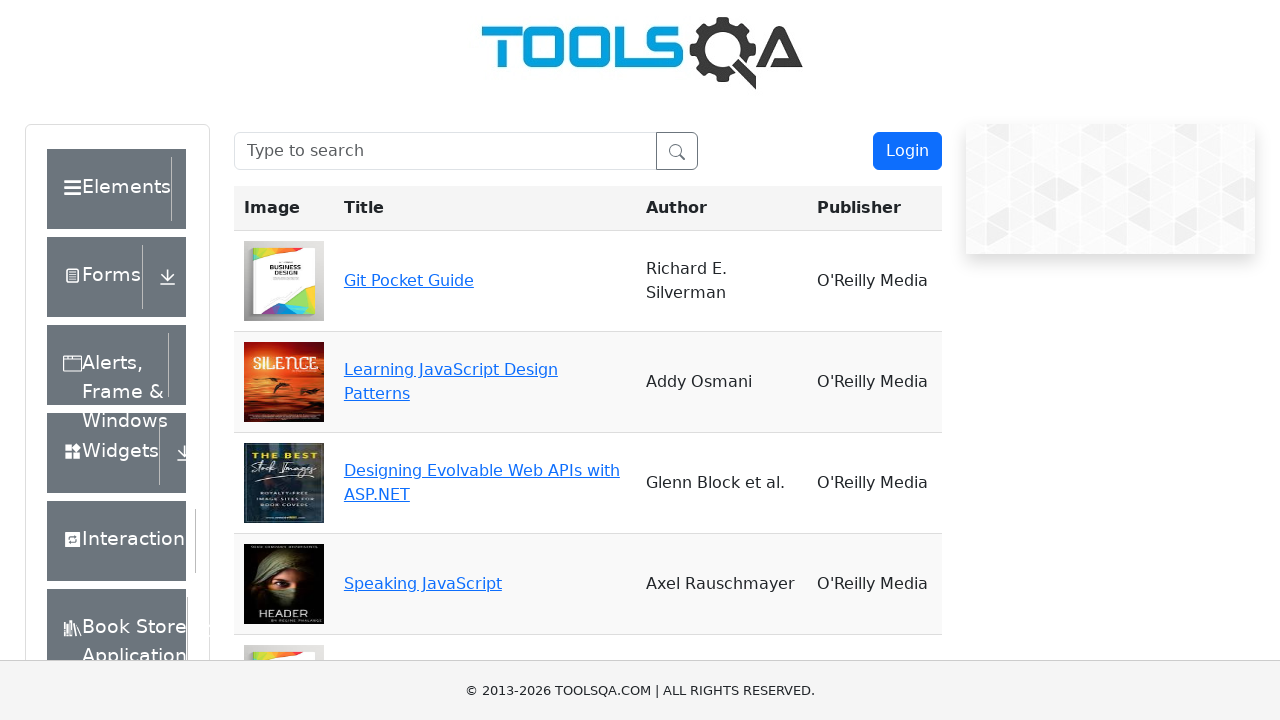

Clicked on 'Git Pocket Guide' to navigate to book details page
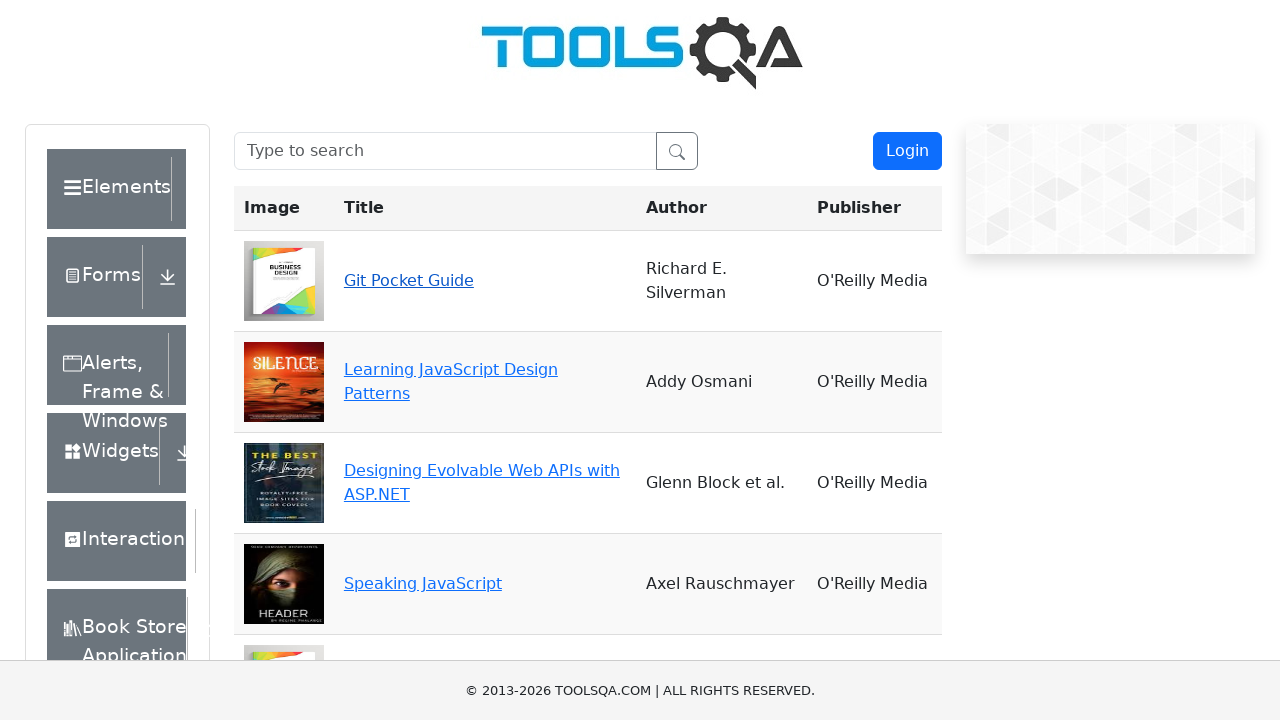

Book details page loaded with 'Git Pocket Guide' title visible
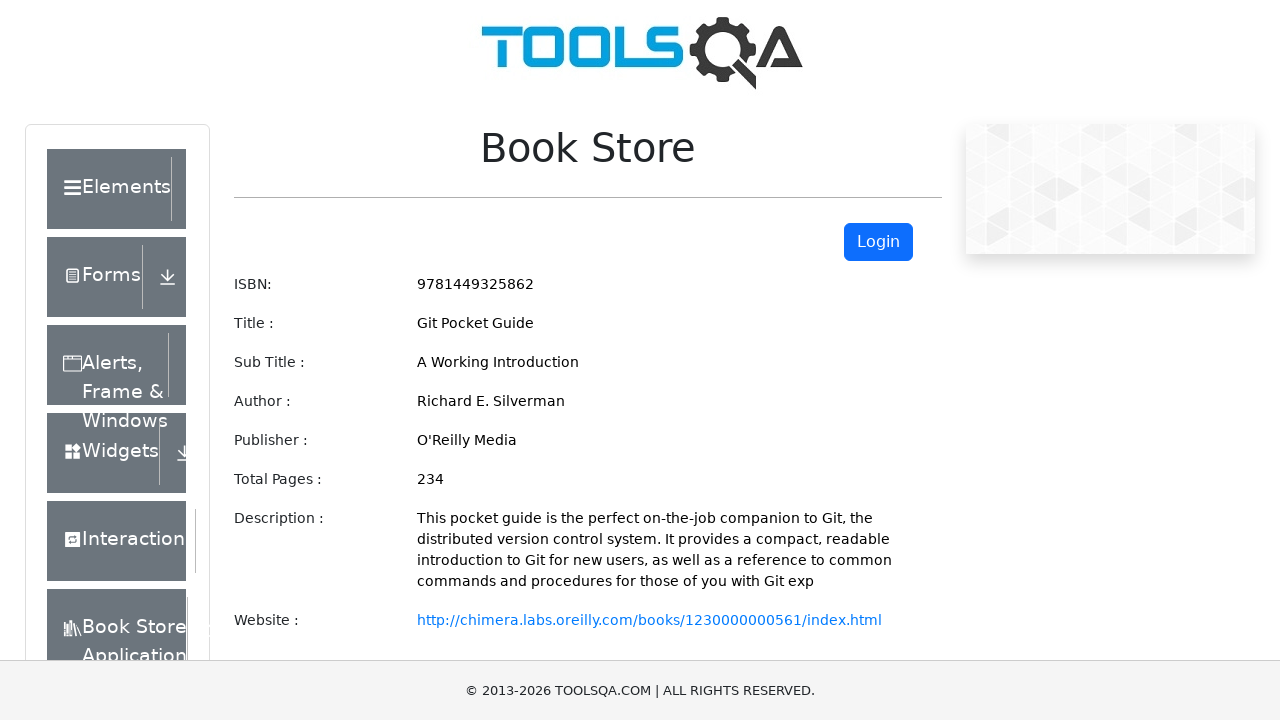

Assertion passed: 'Git Pocket Guide' is visible on the book details page
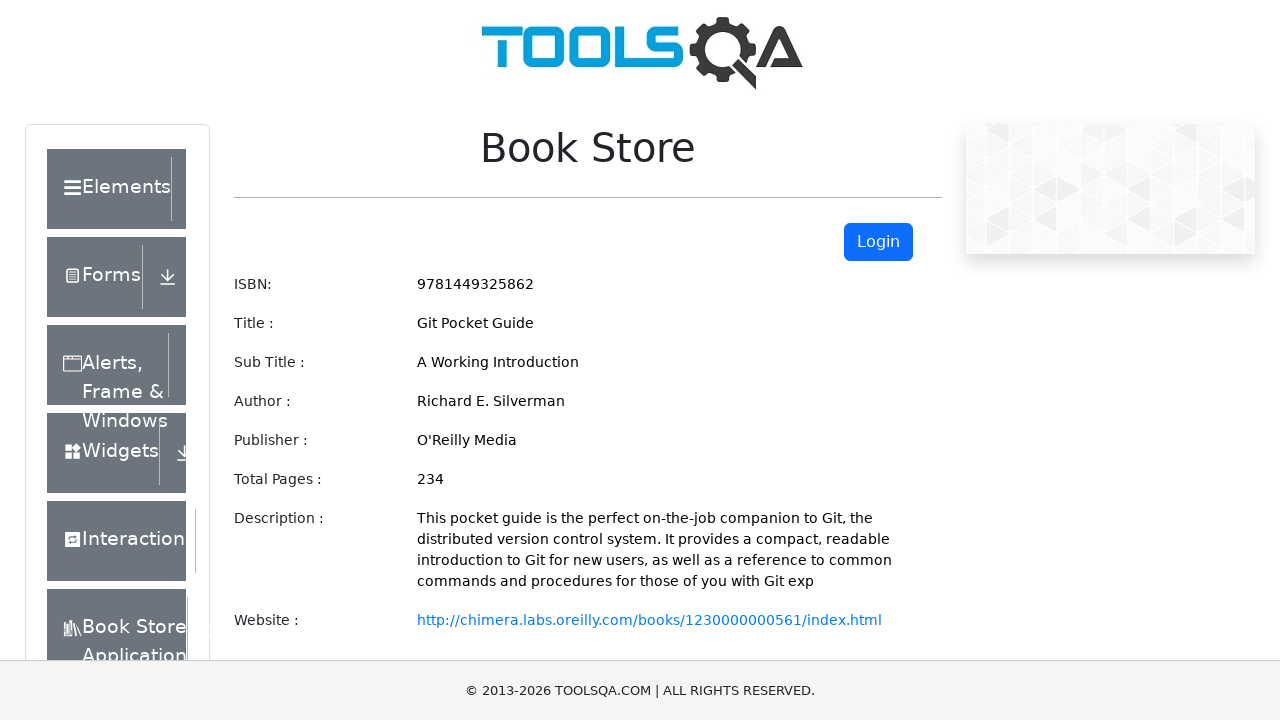

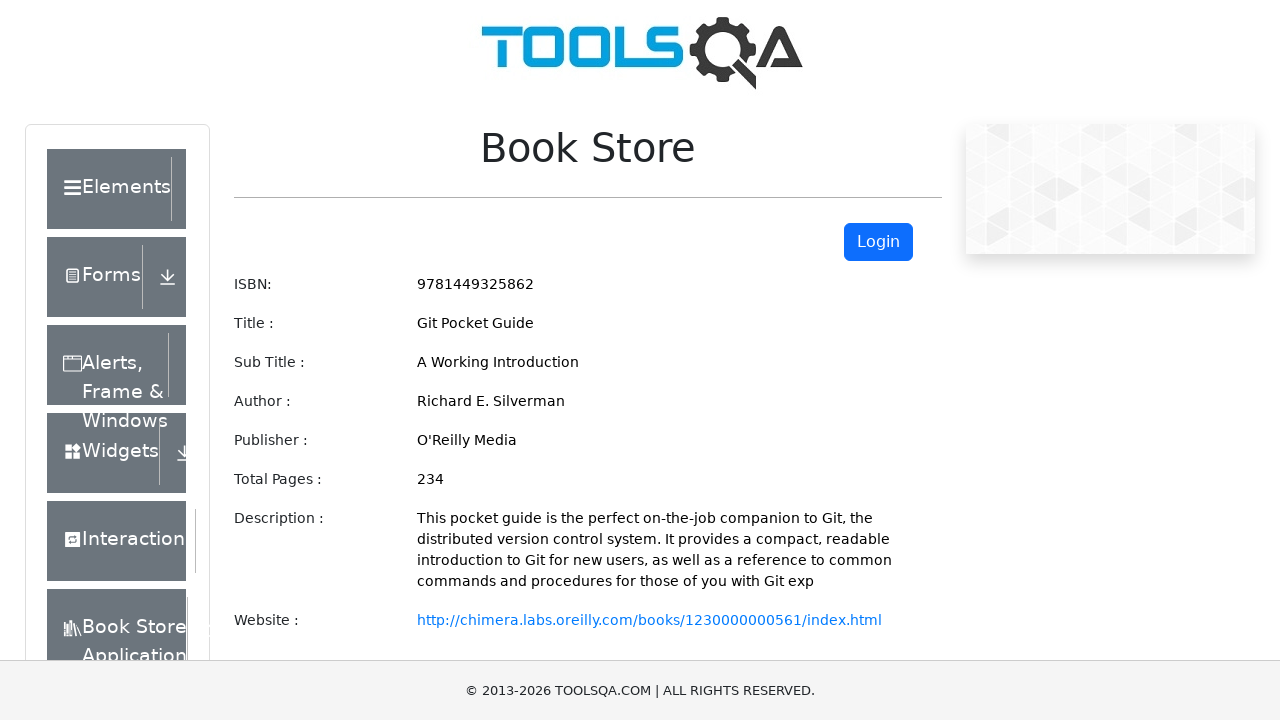